Simple browser launch test that navigates to a test automation practice website and verifies the page loads successfully.

Starting URL: https://testautomationpractice.blogspot.com/

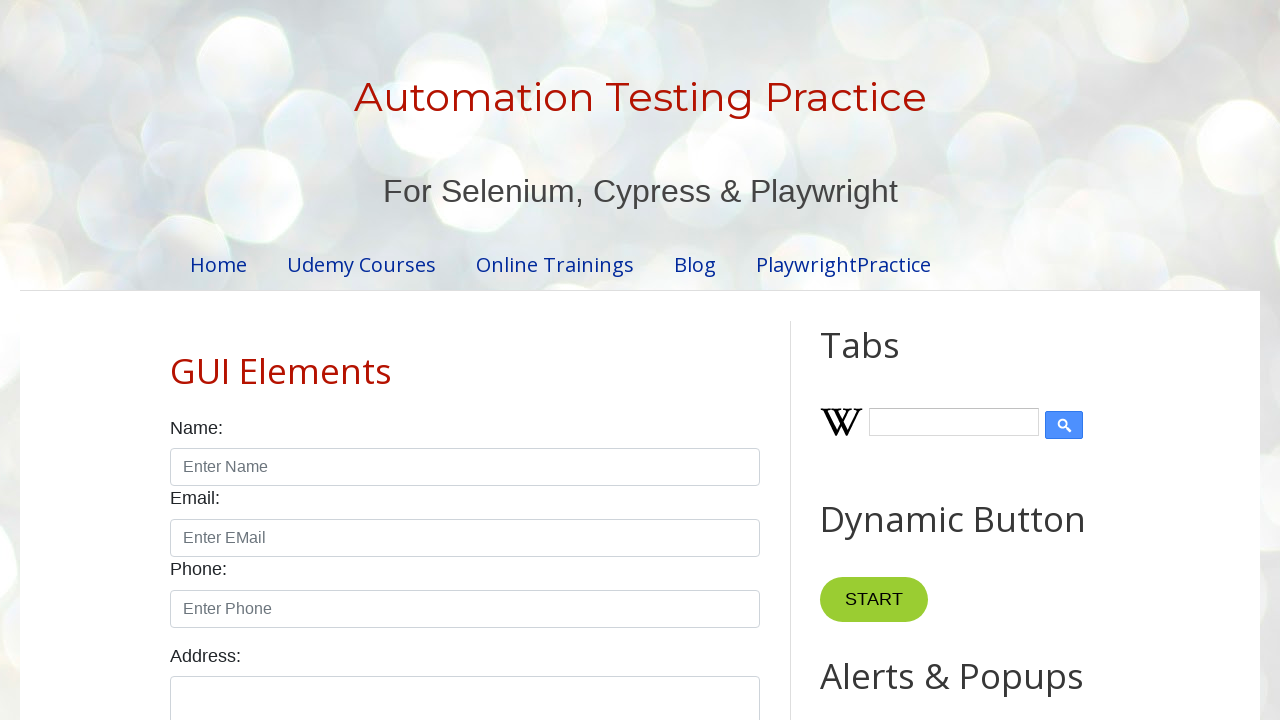

Navigated to test automation practice website
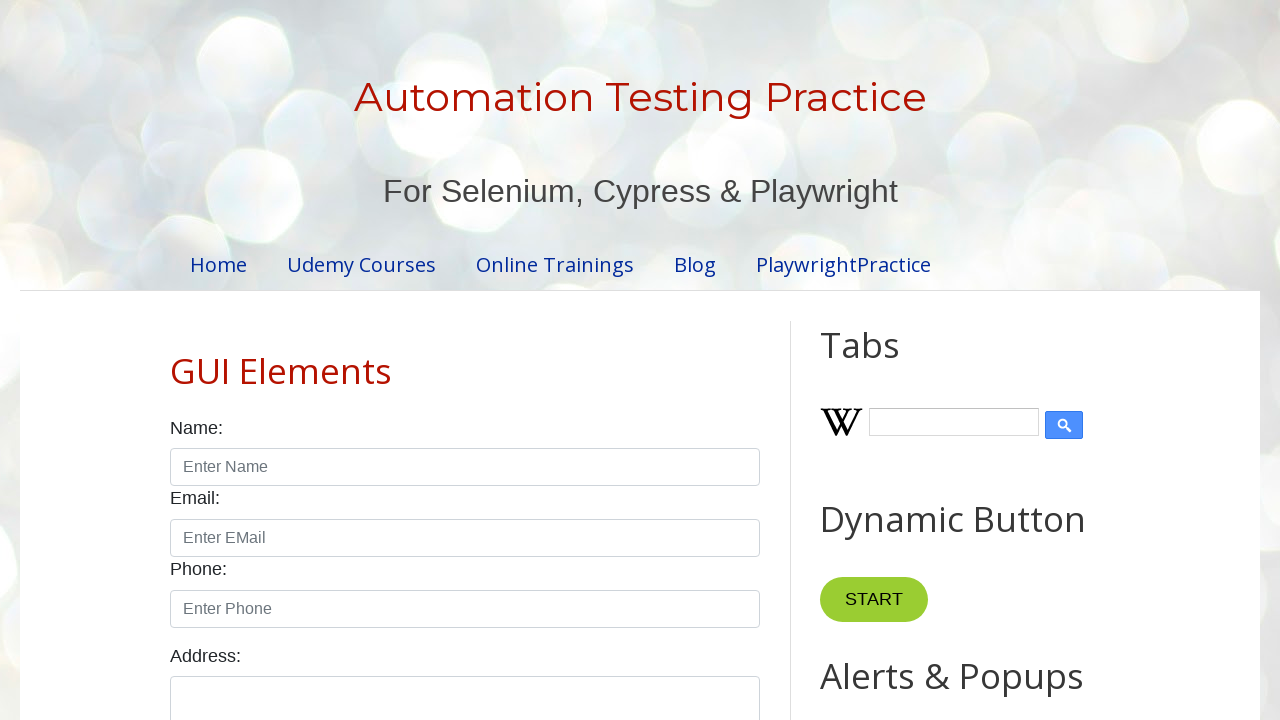

Page DOM content loaded successfully
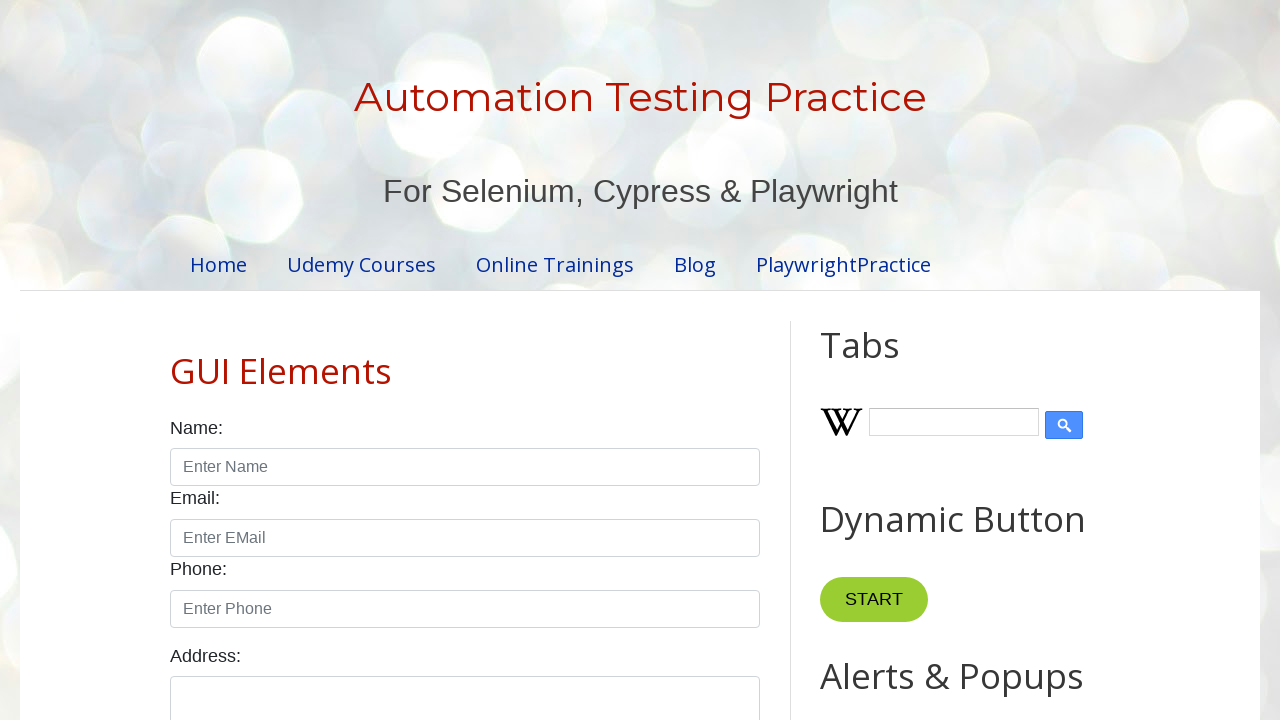

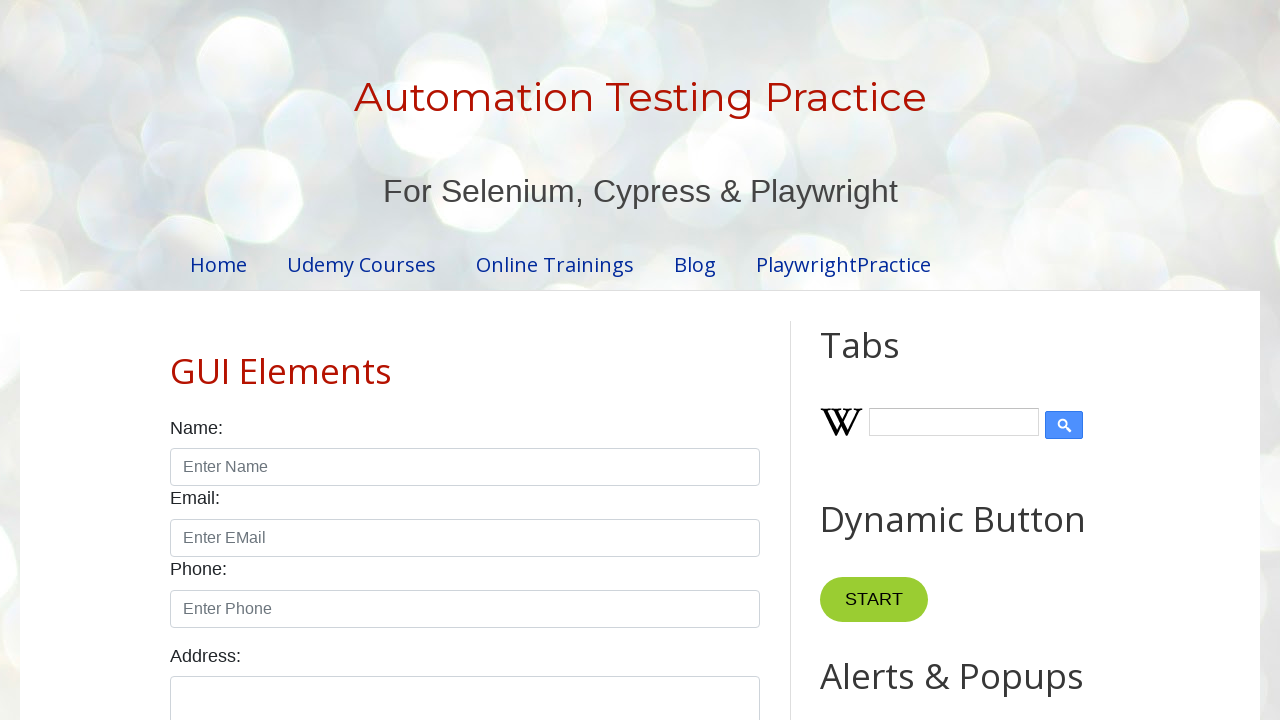